Tests JavaScript alert and confirm dialogs on the Internet Heroku app by navigating to alerts page and clicking dialog buttons

Starting URL: https://the-internet.herokuapp.com/

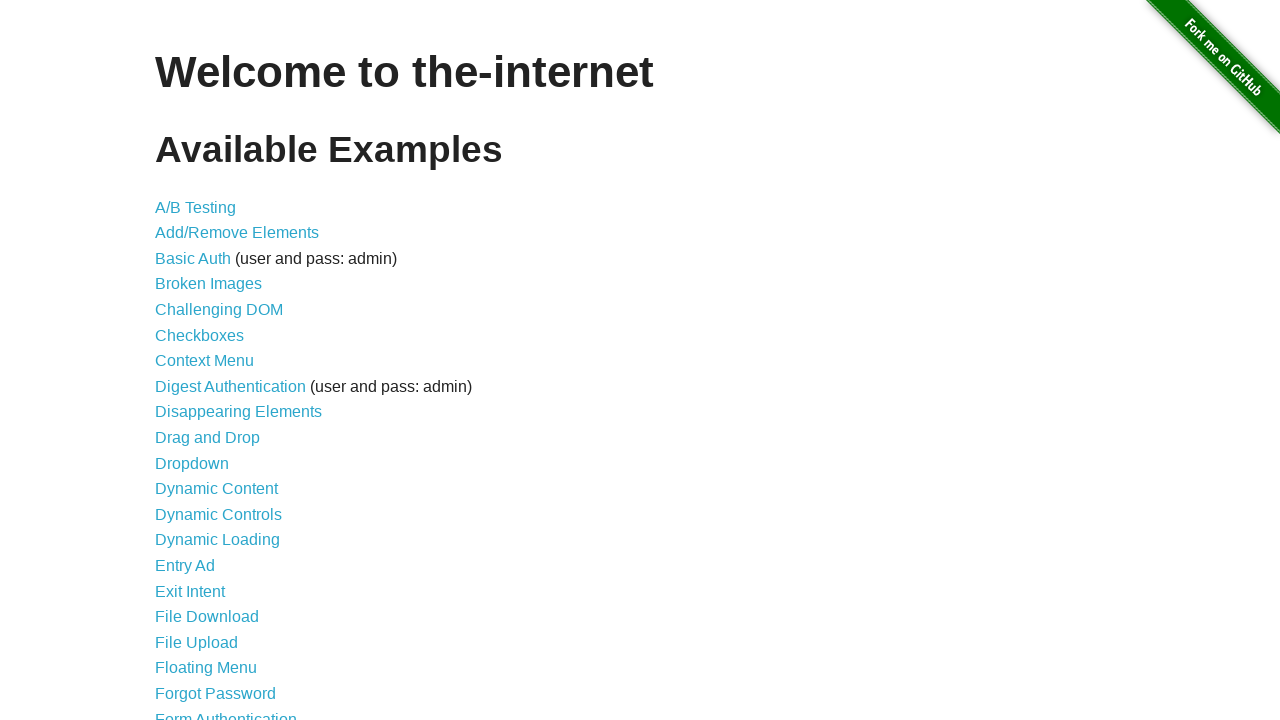

Set up dialog handler to accept all dialogs
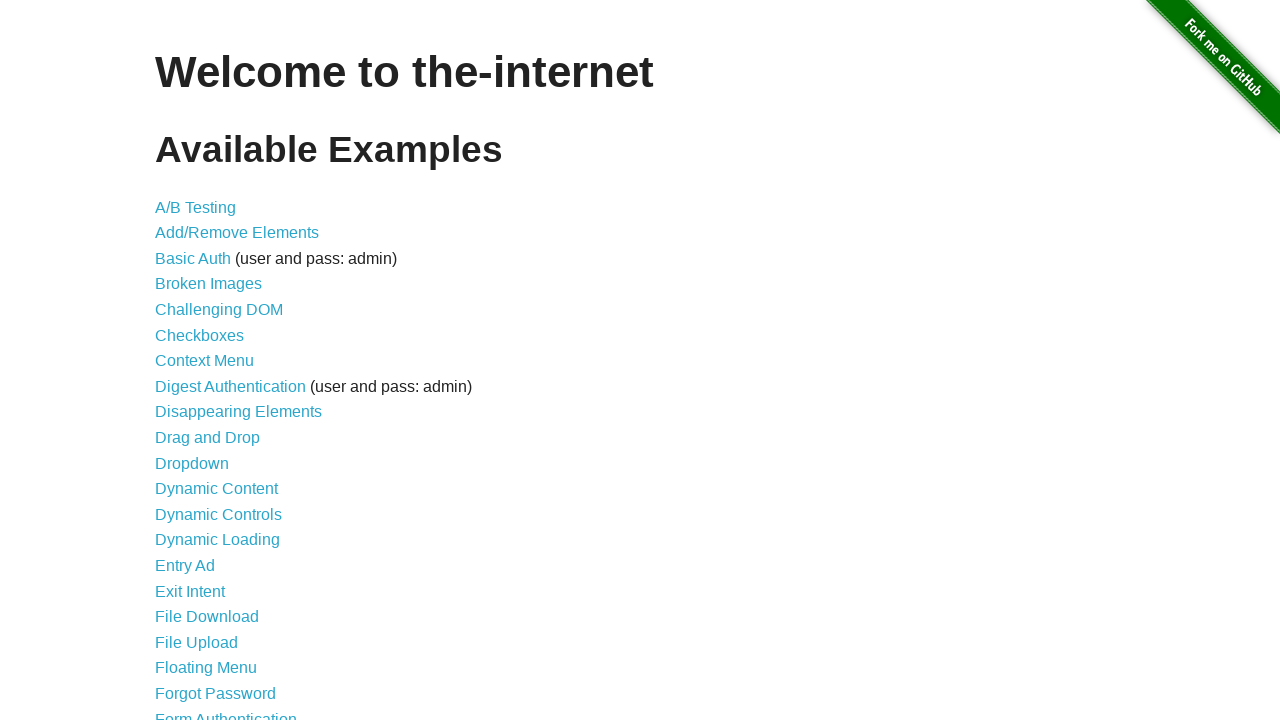

Clicked on JavaScript Alerts link to navigate to alerts page at (214, 361) on text='JavaScript Alerts'
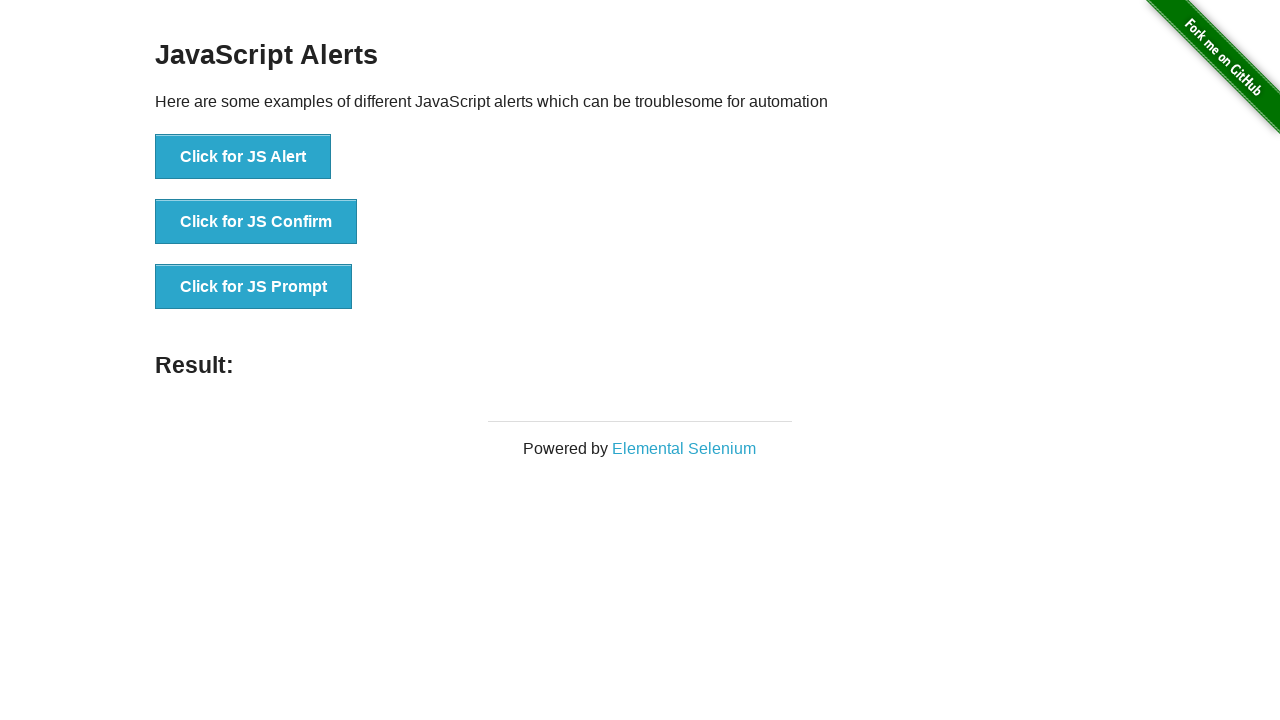

Clicked button to trigger JavaScript alert dialog at (243, 157) on text='Click for JS Alert'
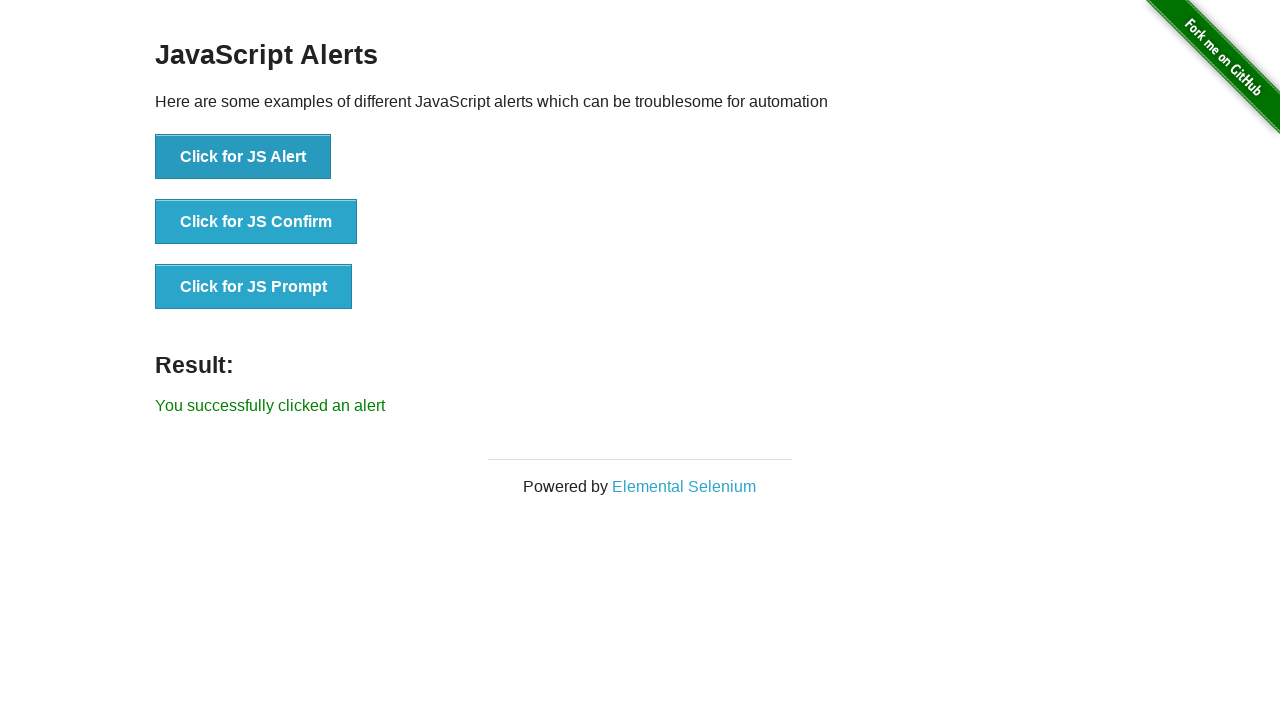

Clicked button to trigger JavaScript confirm dialog at (256, 222) on text='Click for JS Confirm'
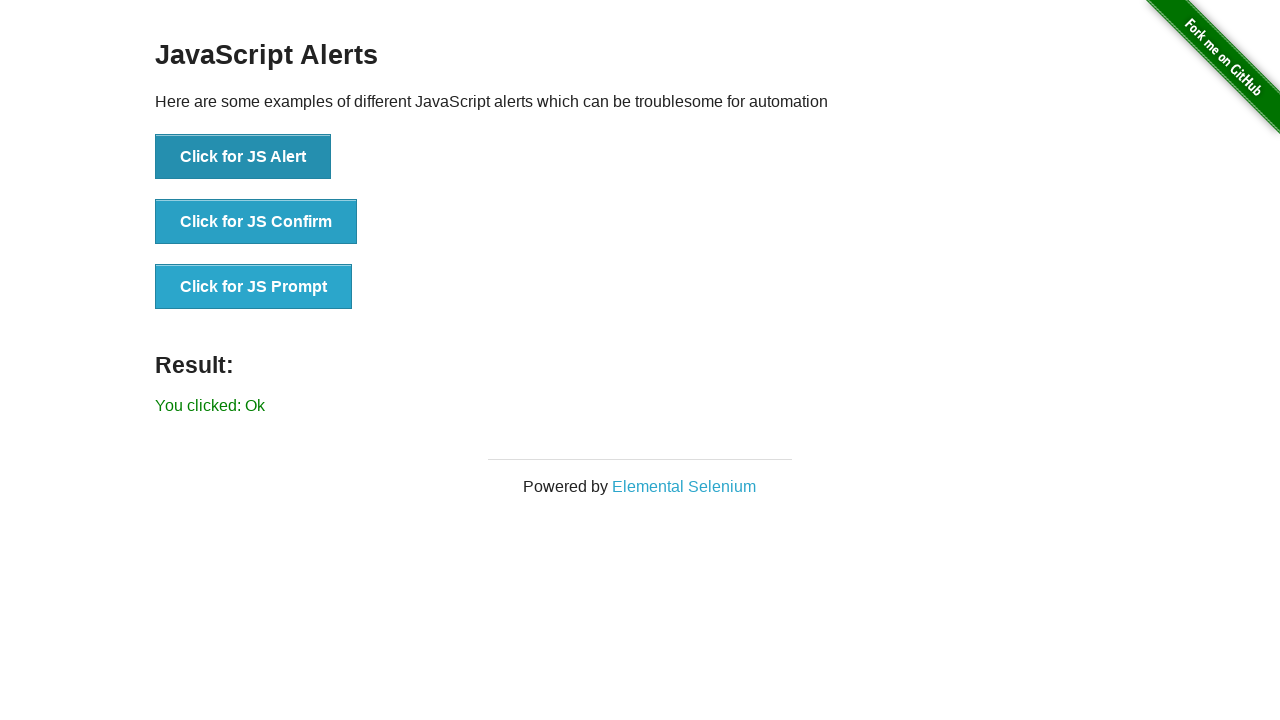

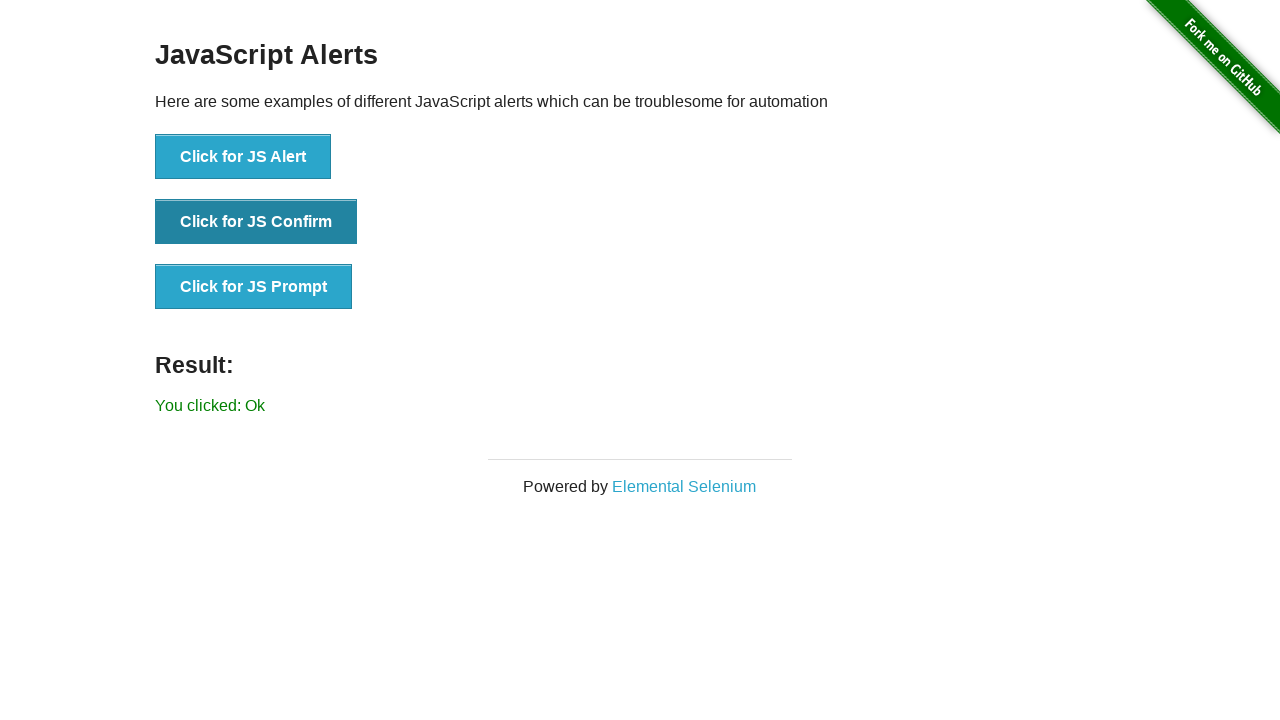